Tests clicking on a link using exact link text to navigate to the Drag and Drop page

Starting URL: https://the-internet.herokuapp.com/

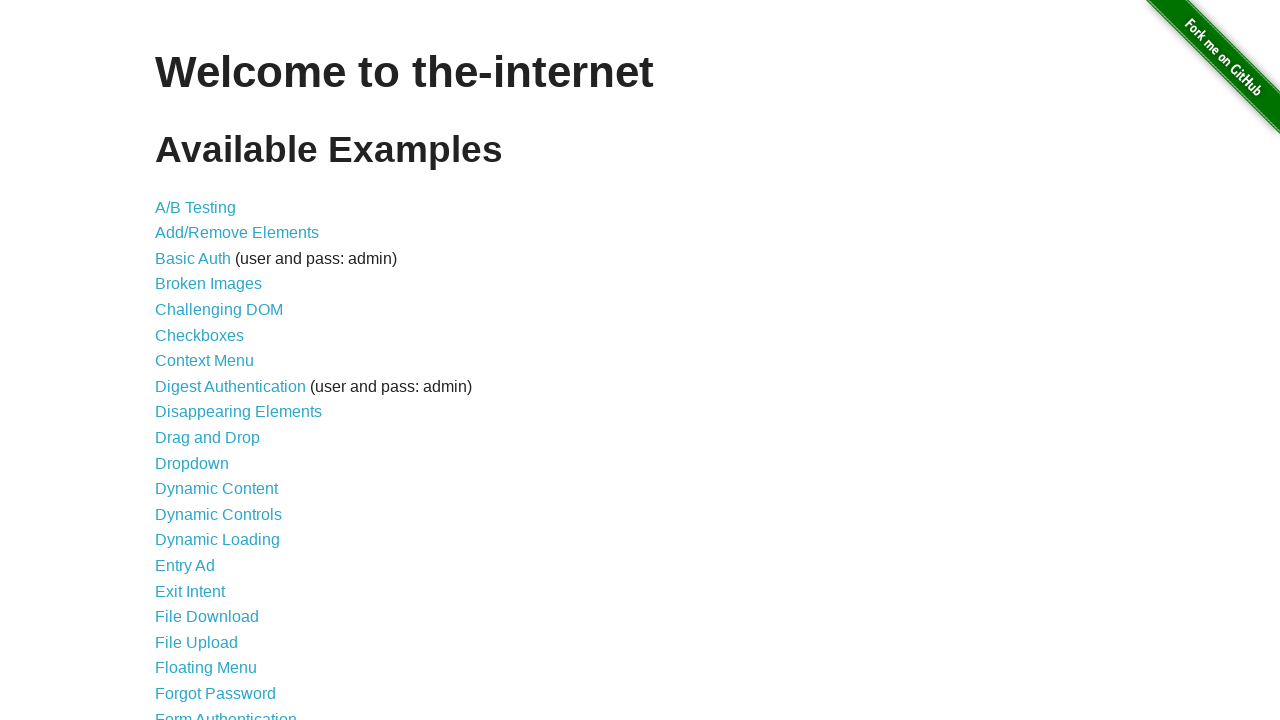

Navigated to https://the-internet.herokuapp.com/
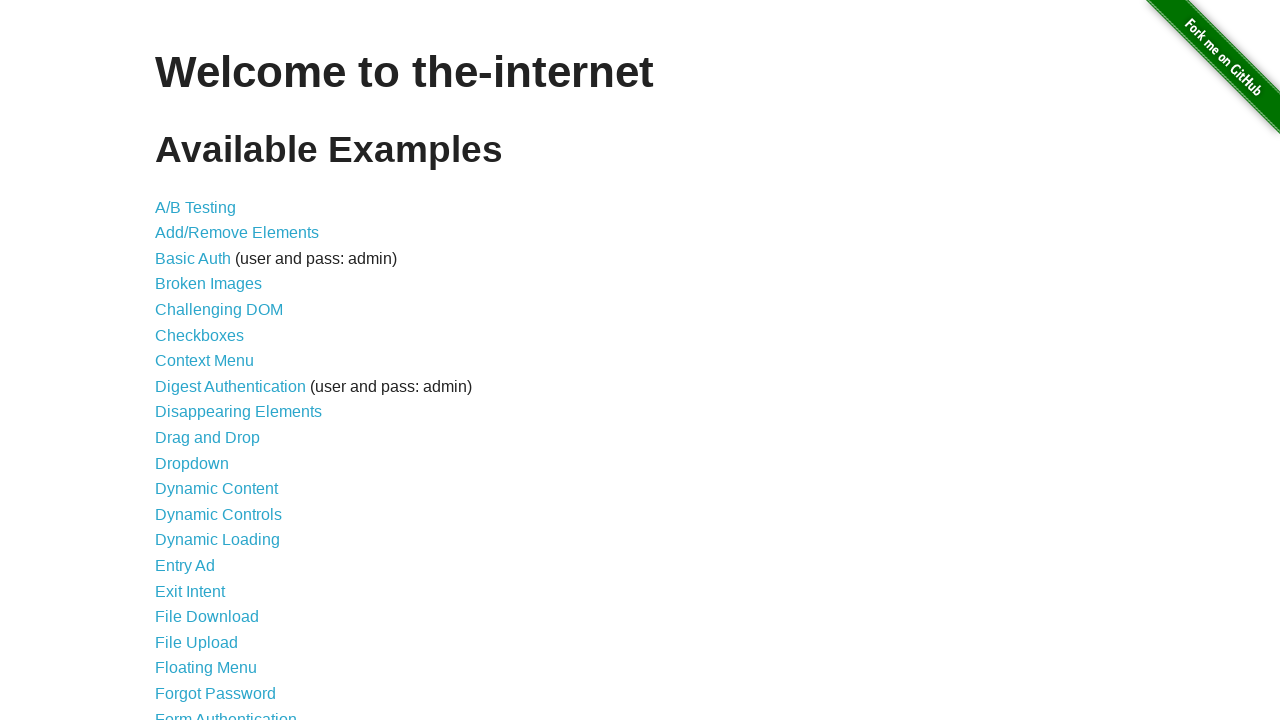

Clicked on 'Drag and Drop' link using exact text locator at (208, 438) on a:text-is('Drag and Drop')
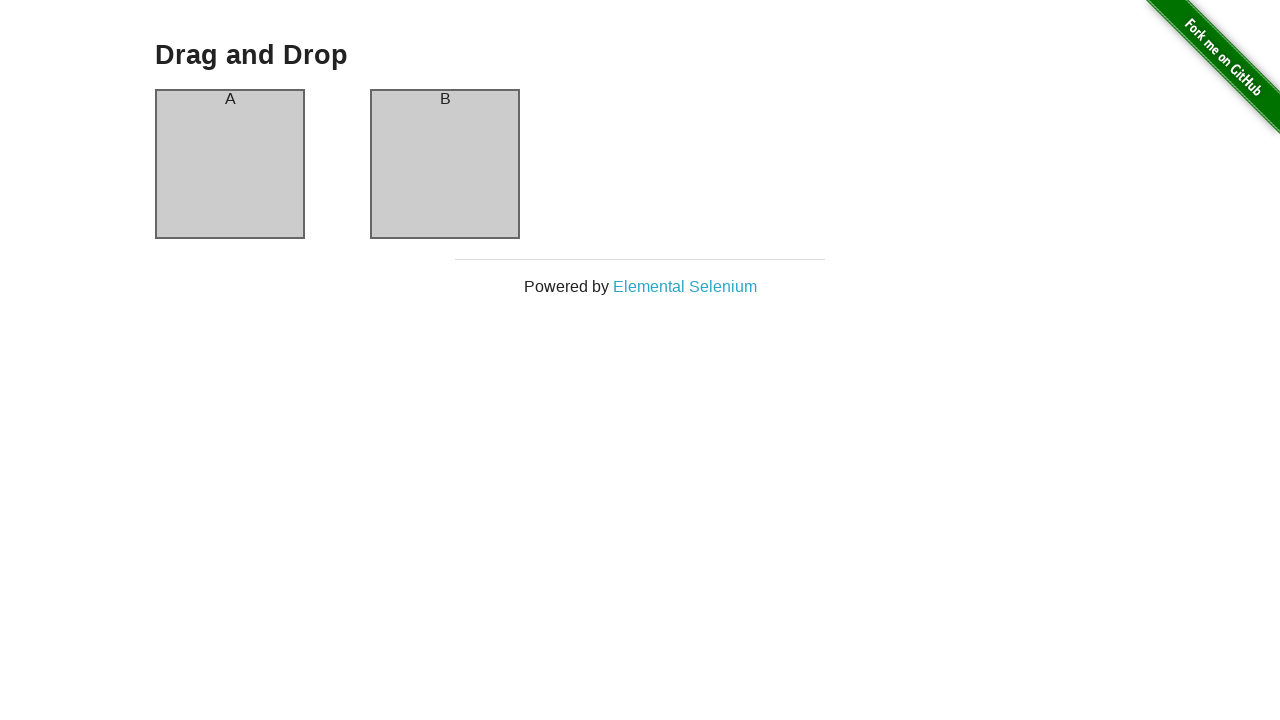

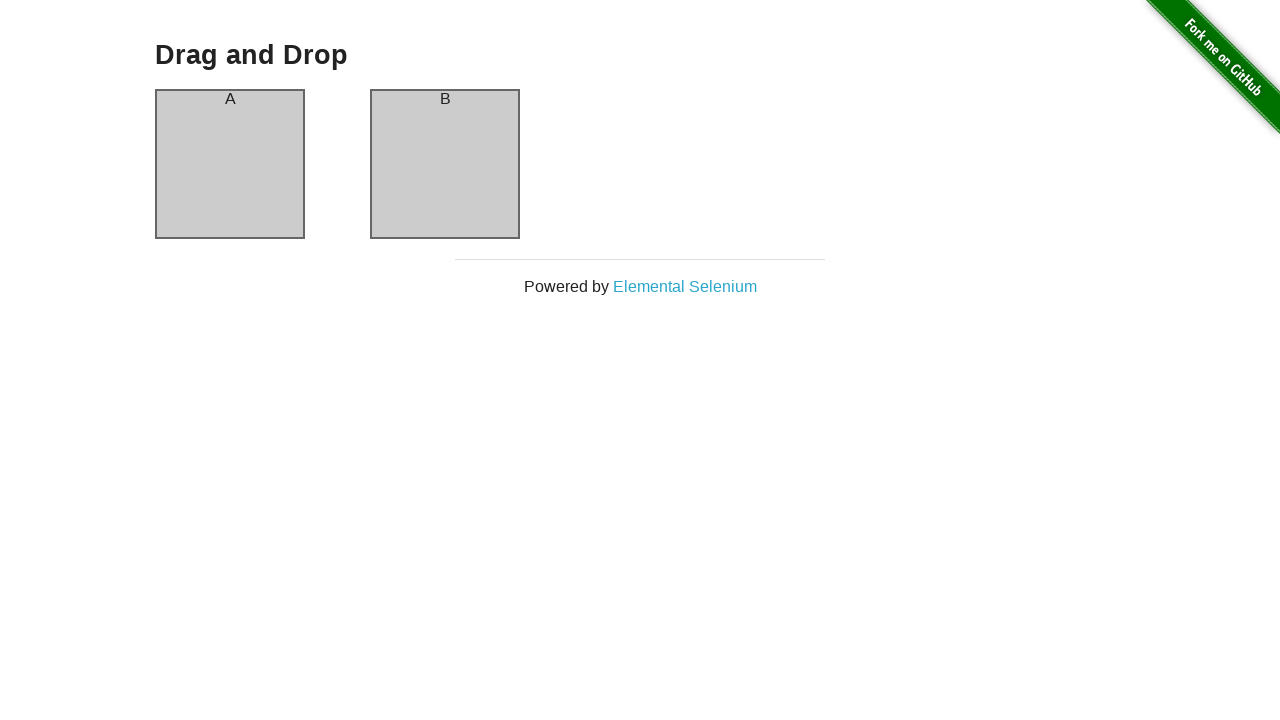